Navigates to Bol.com homepage

Starting URL: https://www.bol.com

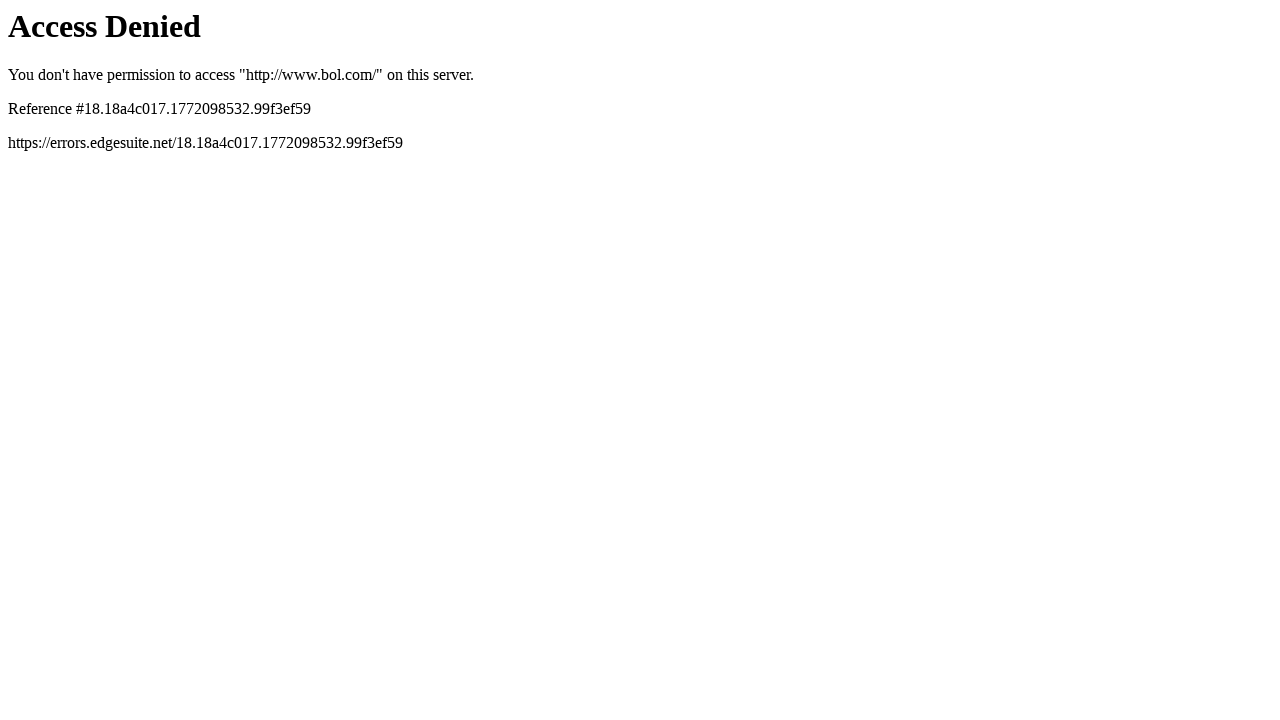

Navigated to Bol.com homepage
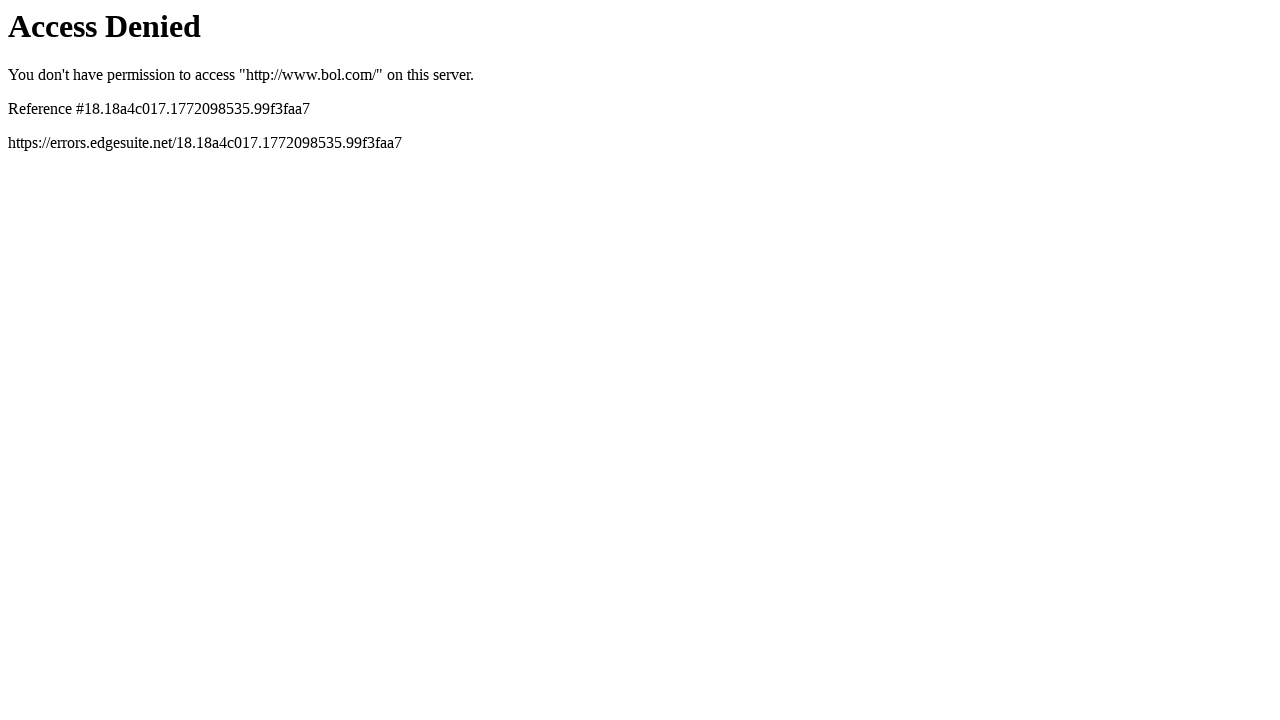

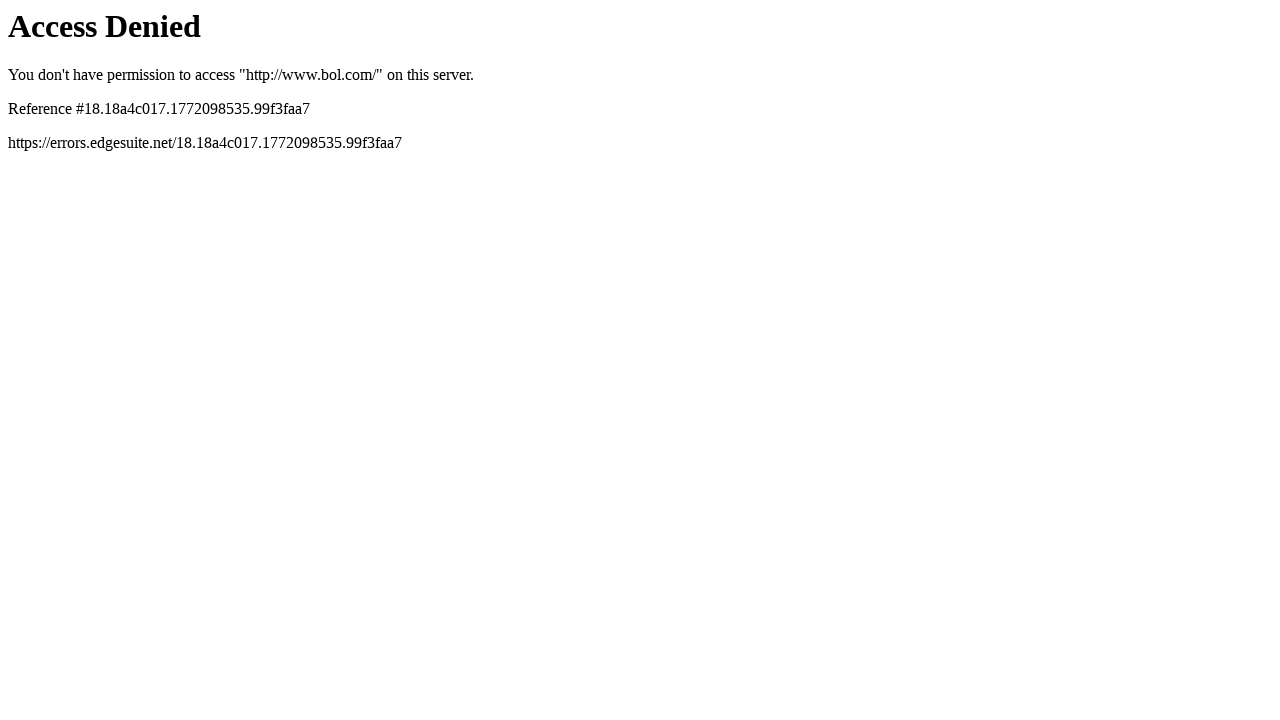